Tests form submission on DemoQA practice form by filling in personal details including name, email, gender, phone, date of birth, subjects, hobbies, and address fields

Starting URL: https://demoqa.com/automation-practice-form

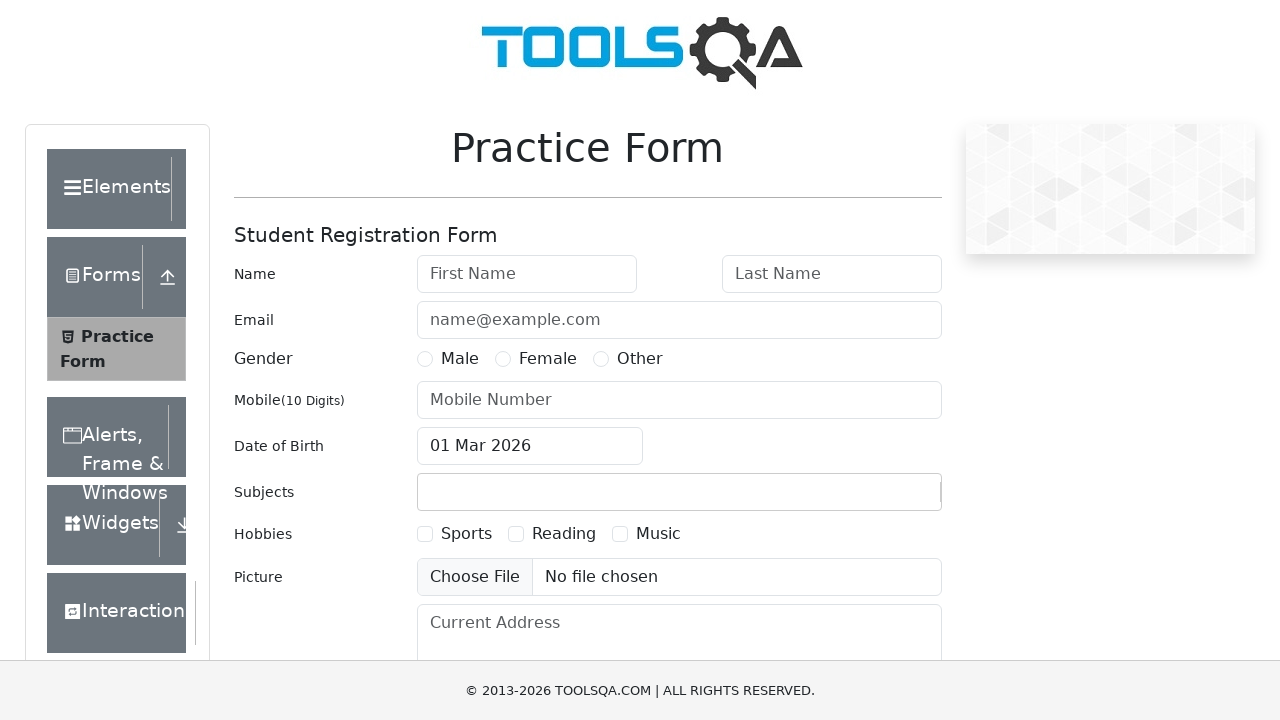

Filled first name field with 'john' on #firstName
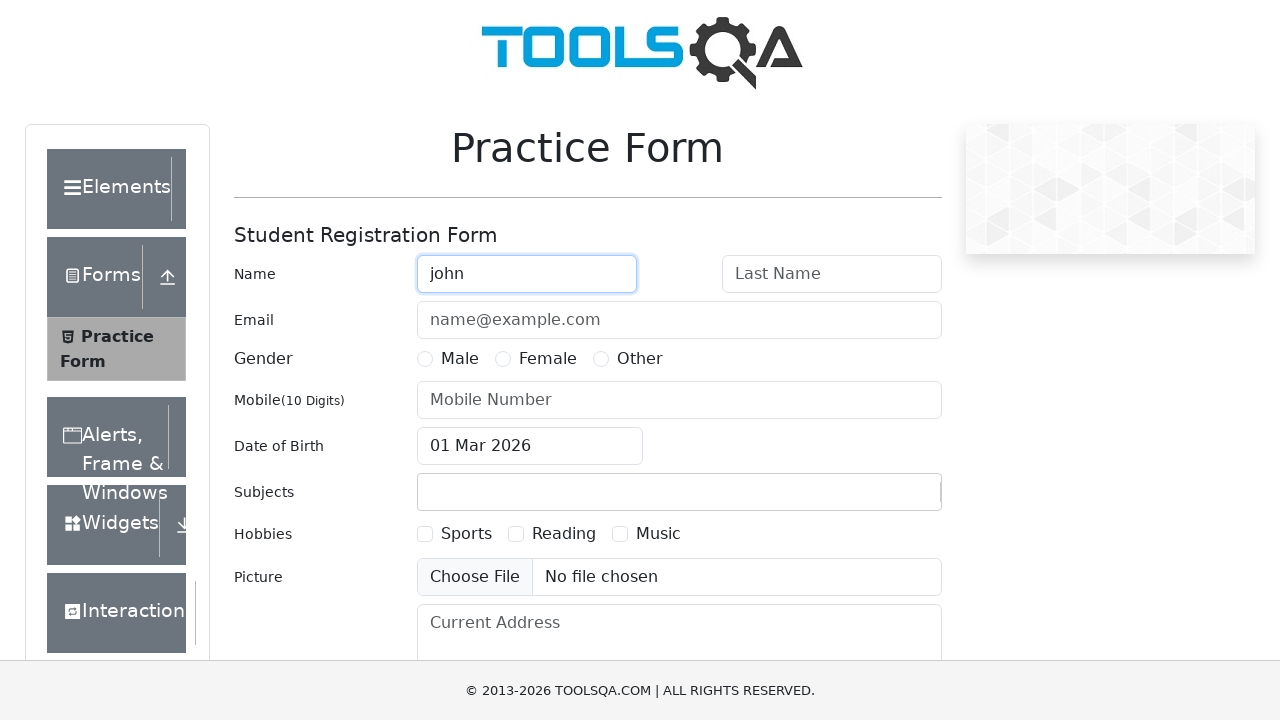

Filled last name field with 'smith' on #lastName
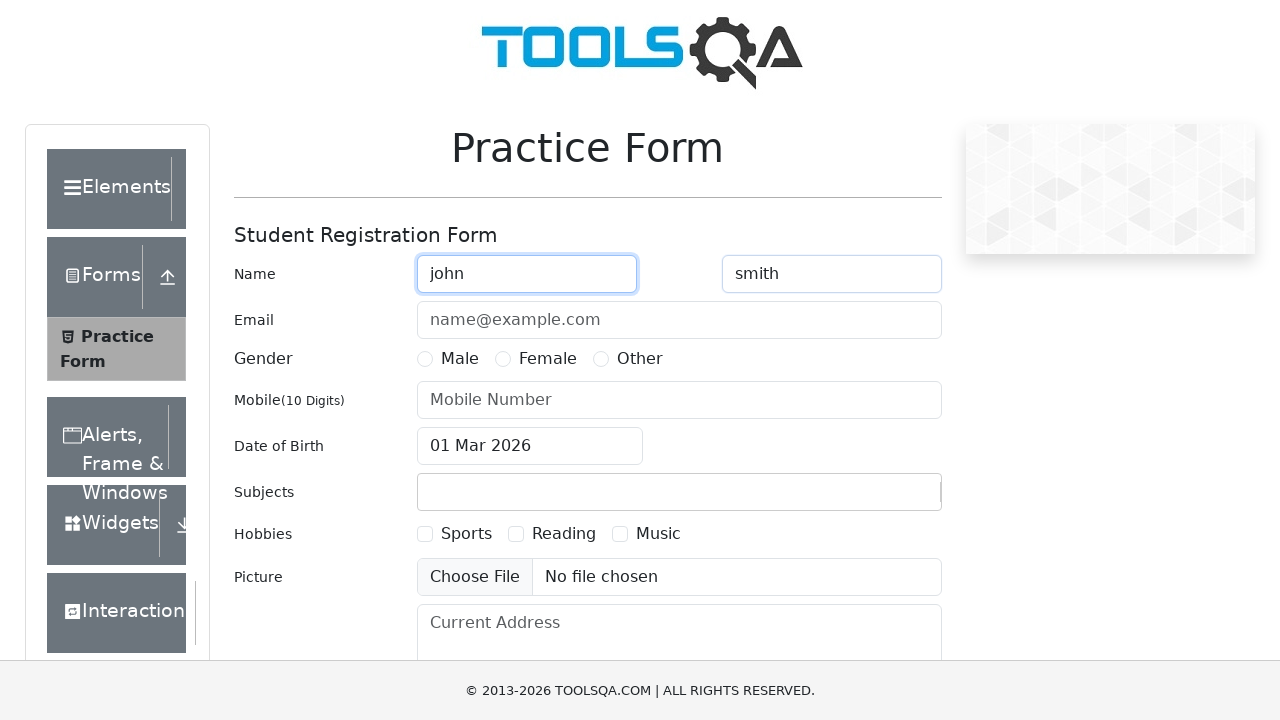

Filled email field with 'john.smith@domain.com' on #userEmail
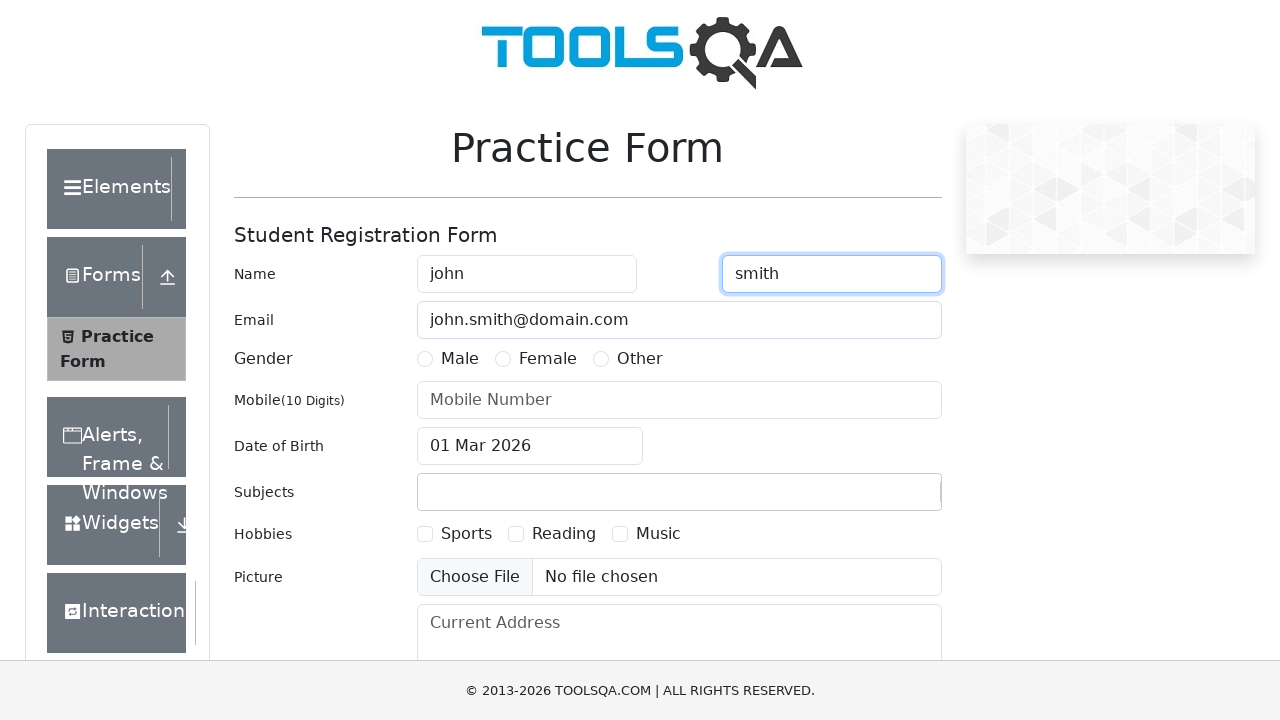

Selected 'Other' gender option at (640, 359) on label[for='gender-radio-3']
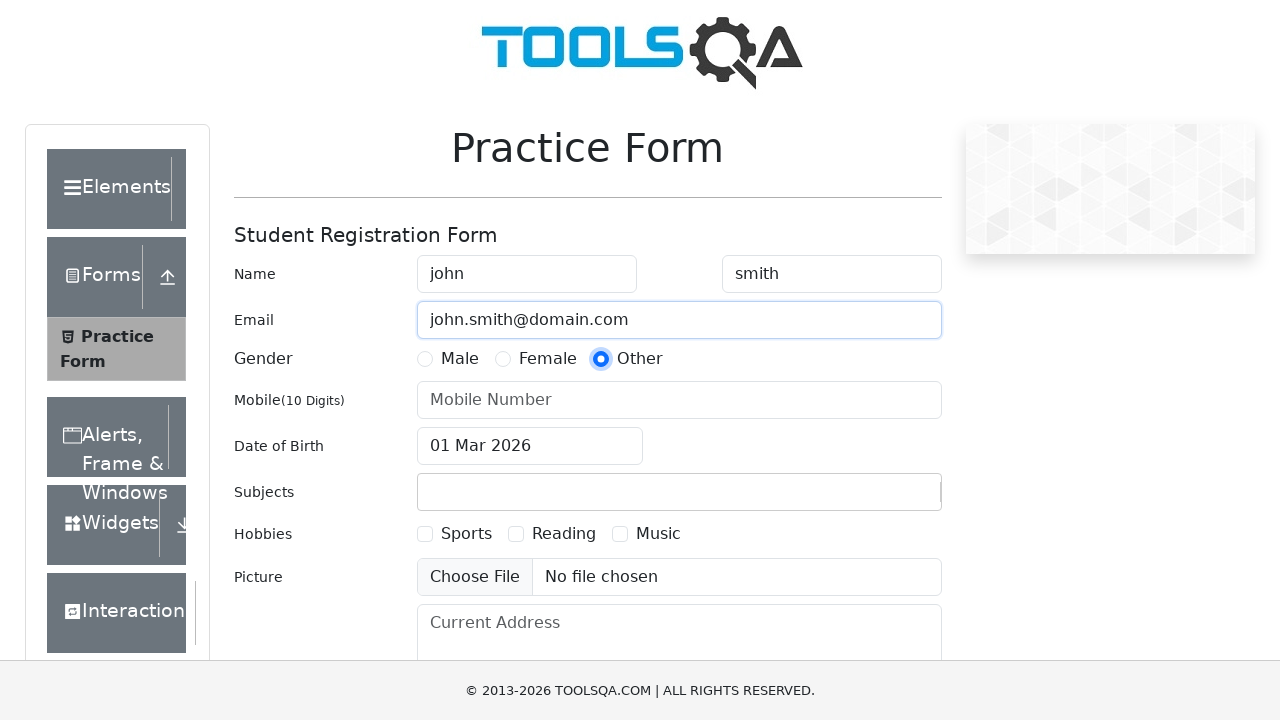

Filled mobile number field with '1234567891' on #userNumber
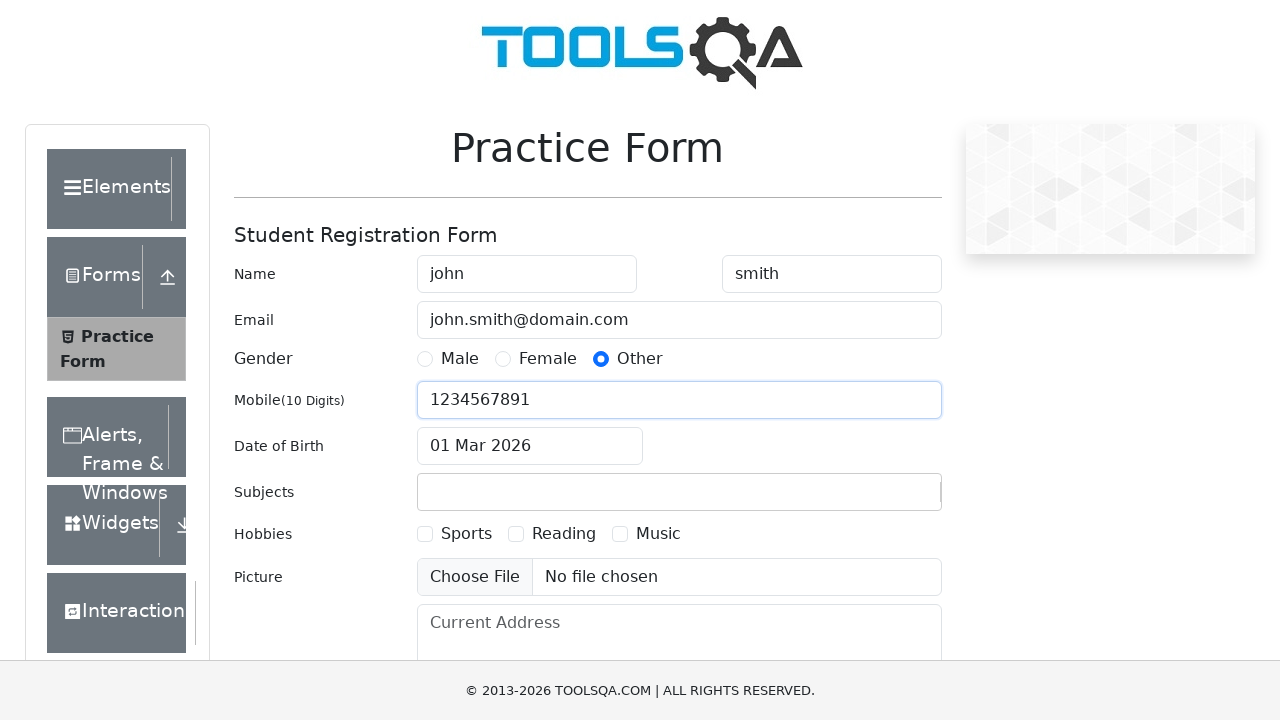

Clicked date of birth input field at (530, 446) on #dateOfBirthInput
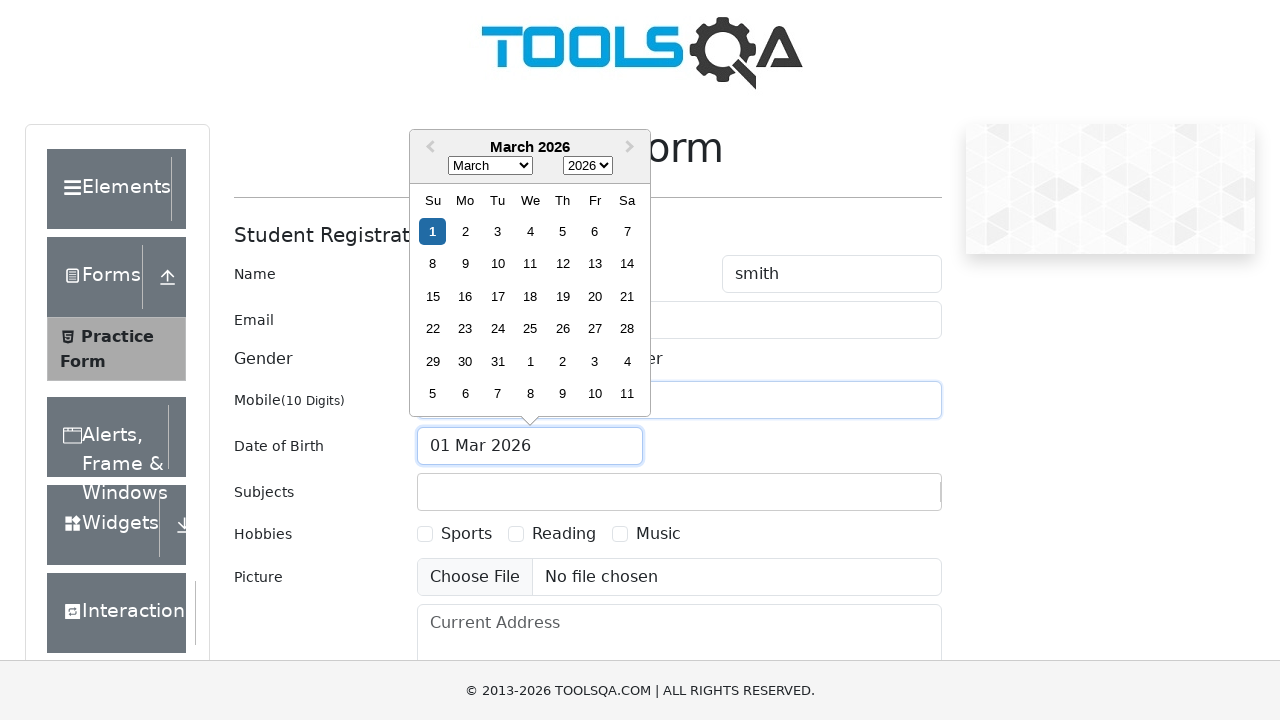

Selected August (month 7) from date picker on .react-datepicker__month-select
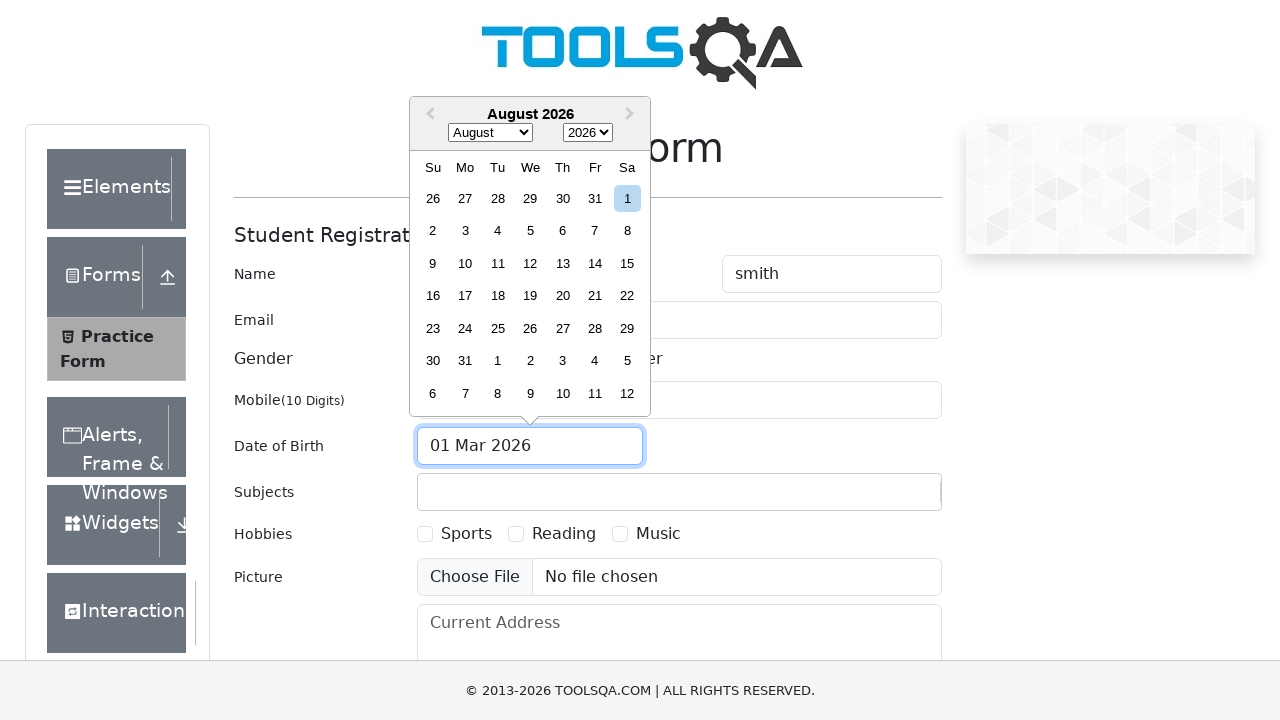

Selected 2011 from year dropdown on .react-datepicker__year-select
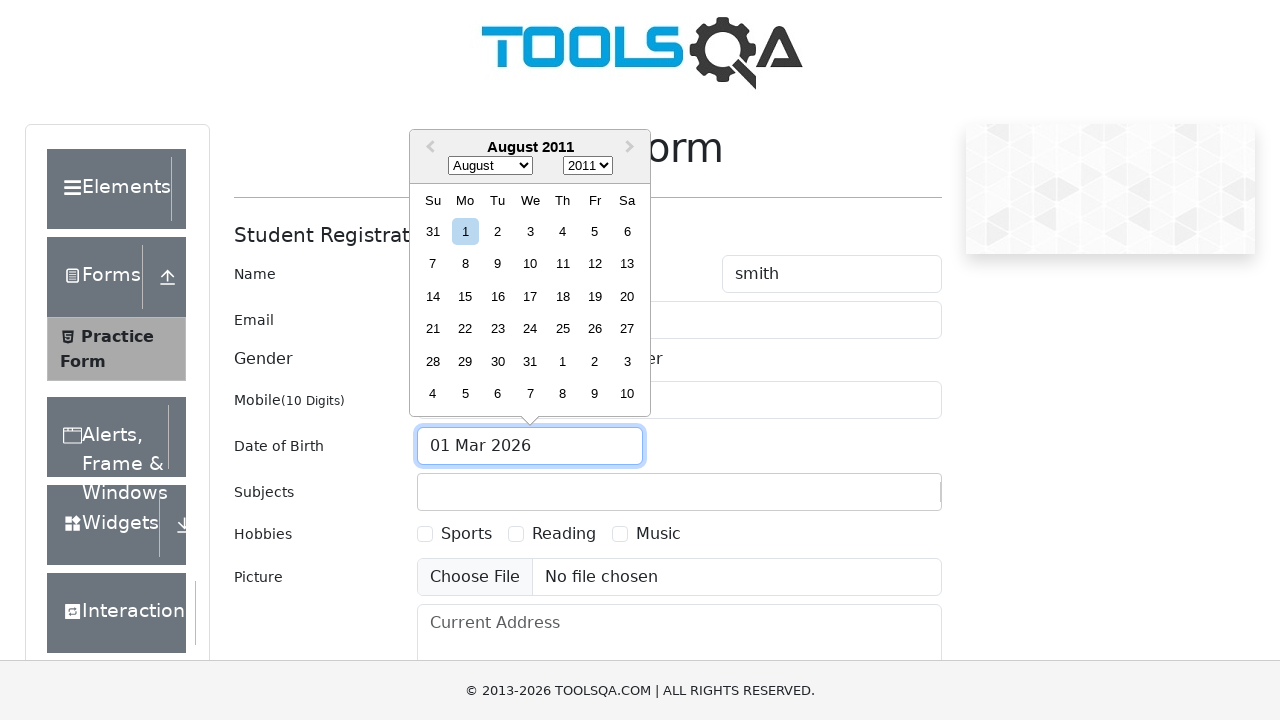

Selected day 18 from date picker at (562, 296) on .react-datepicker__day--018:not(.react-datepicker__day--outside-month)
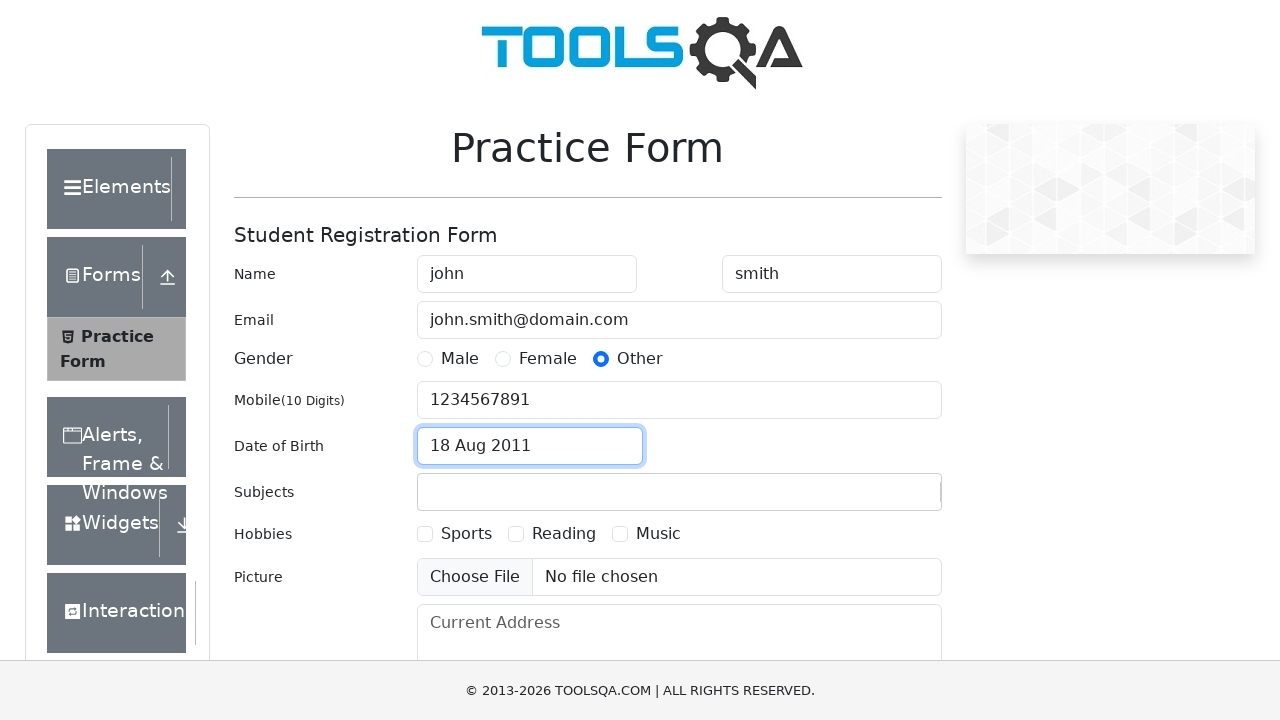

Filled subjects field with 'Computer Science' on #subjectsInput
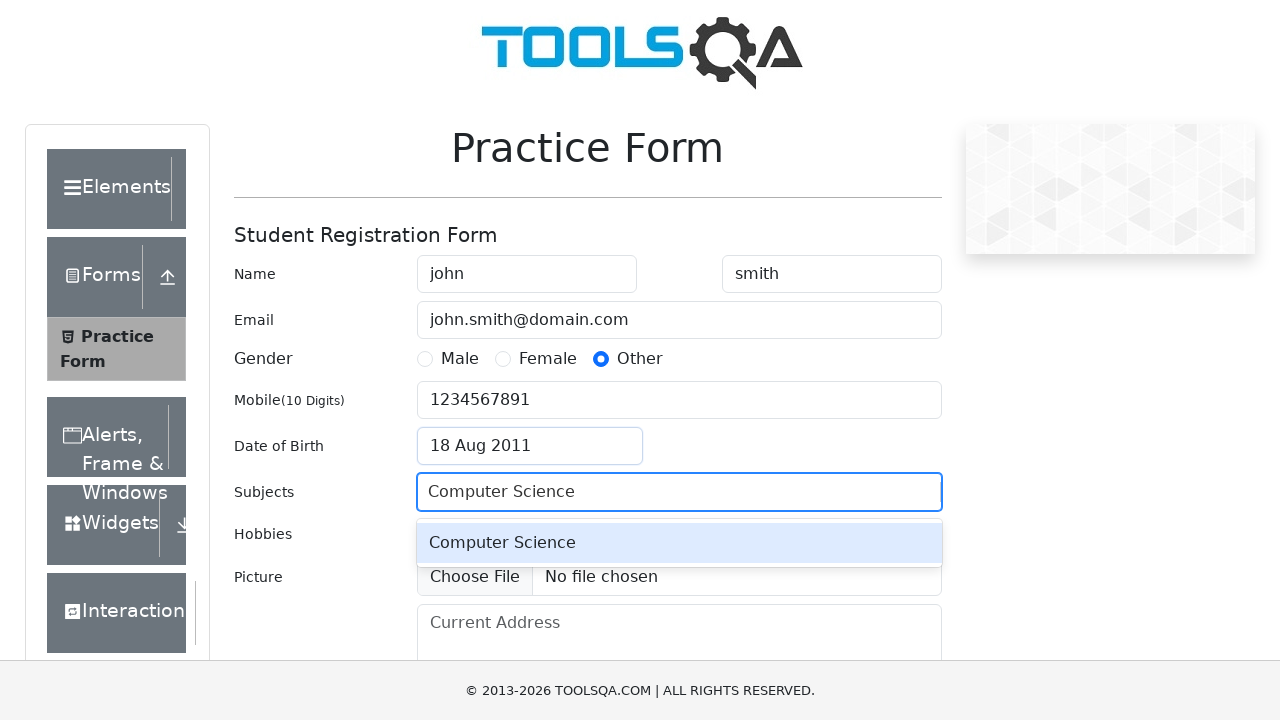

Pressed Enter to confirm subject entry
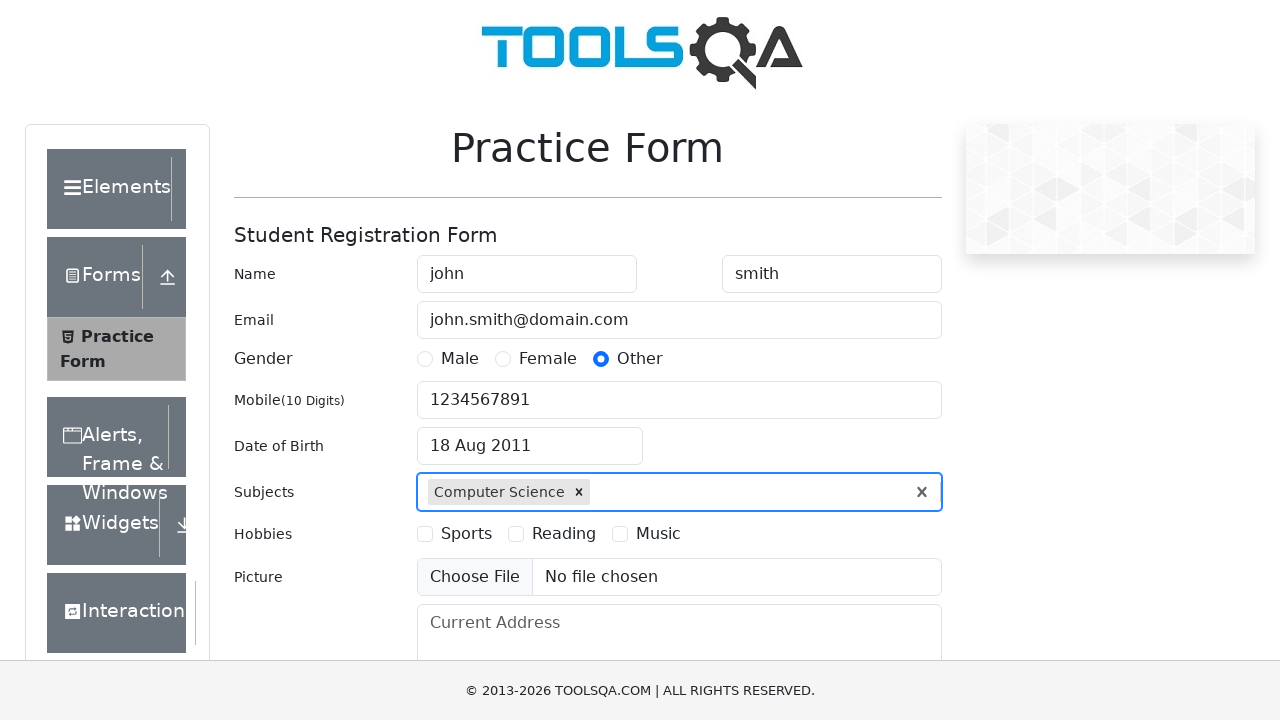

Selected 'Reading' hobby checkbox at (564, 534) on label[for='hobbies-checkbox-2']
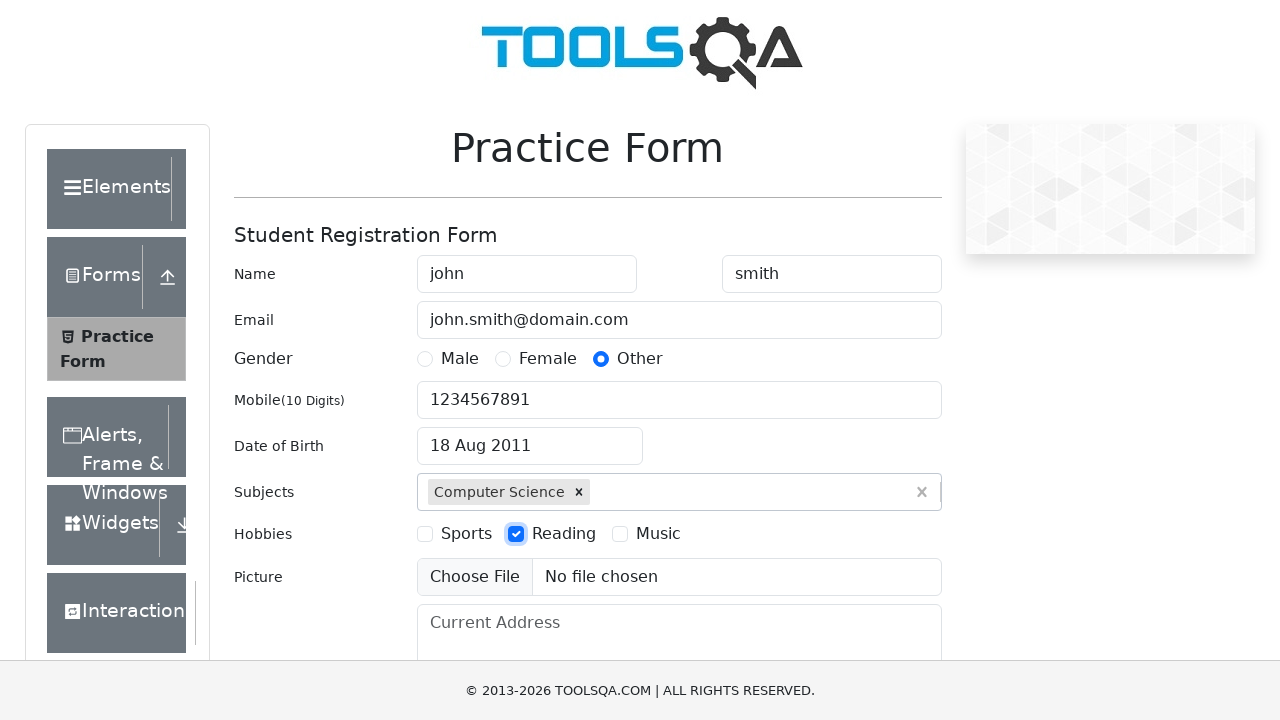

Filled current address field with 'somewhere 15/58 NCR, Delhi' on #currentAddress
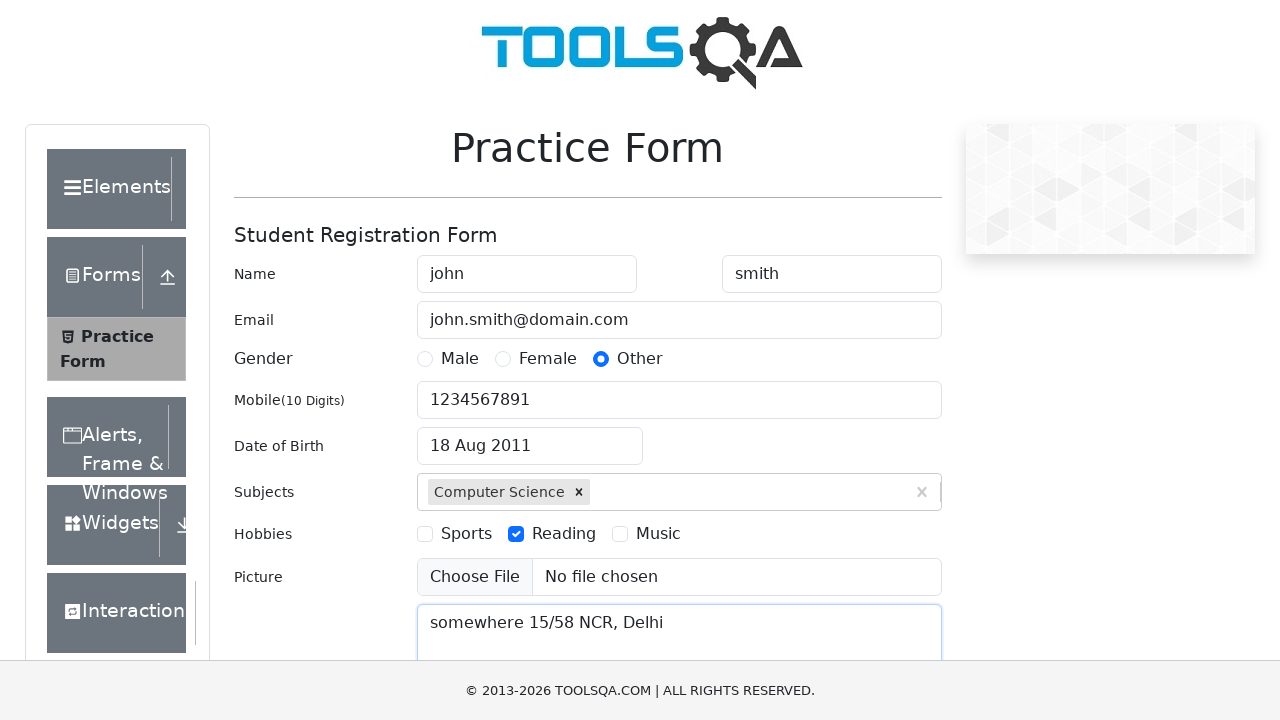

Clicked state dropdown at (527, 437) on #state
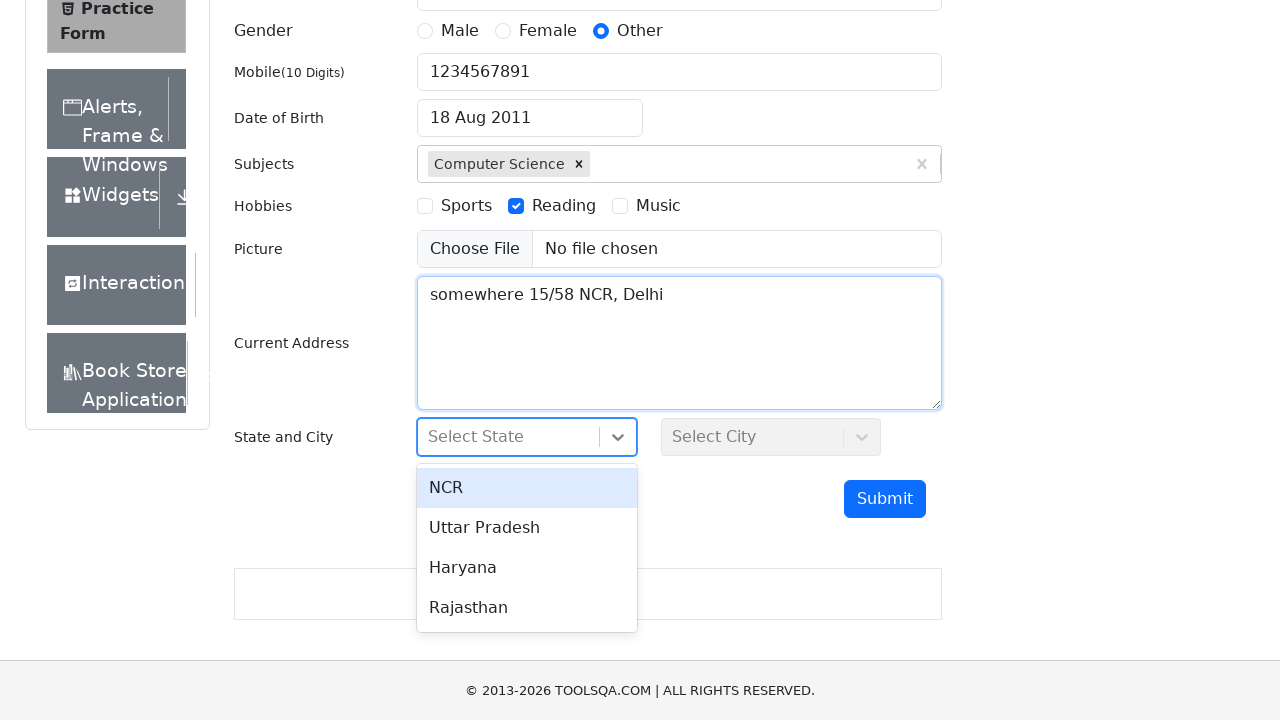

Selected 'NCR' from state dropdown at (527, 488) on #react-select-3-option-0
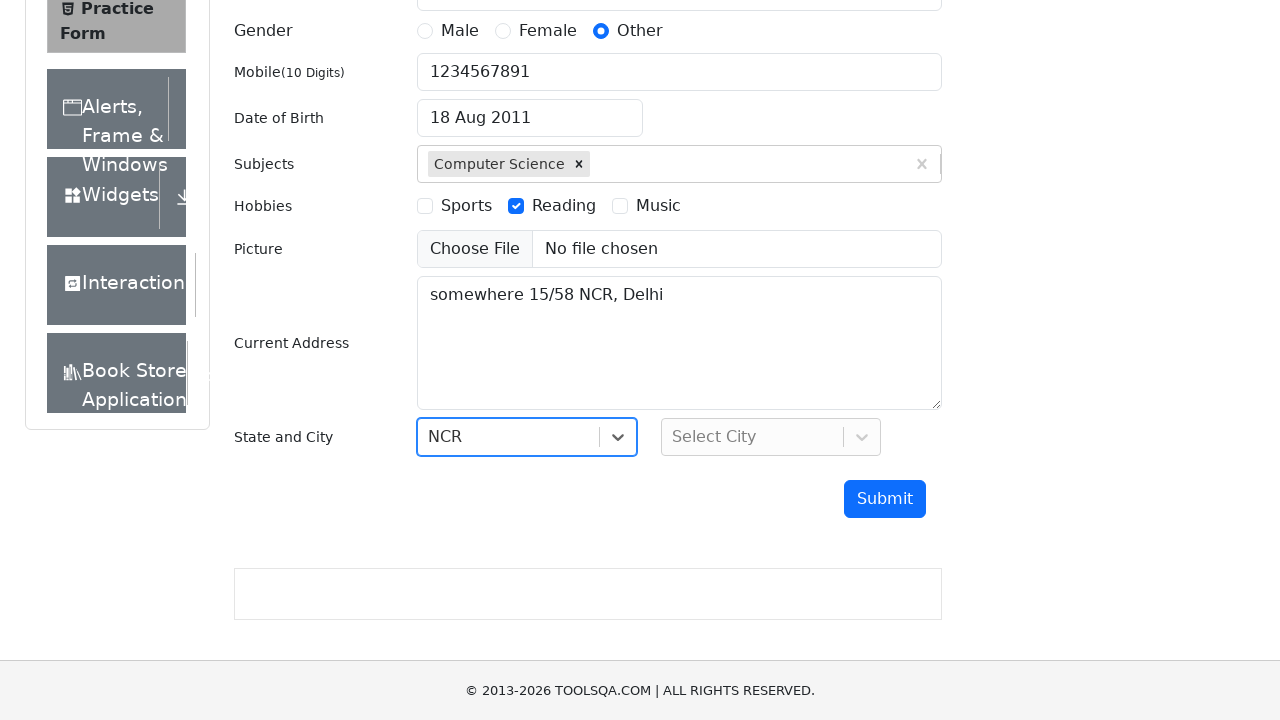

Clicked city dropdown at (771, 437) on #city
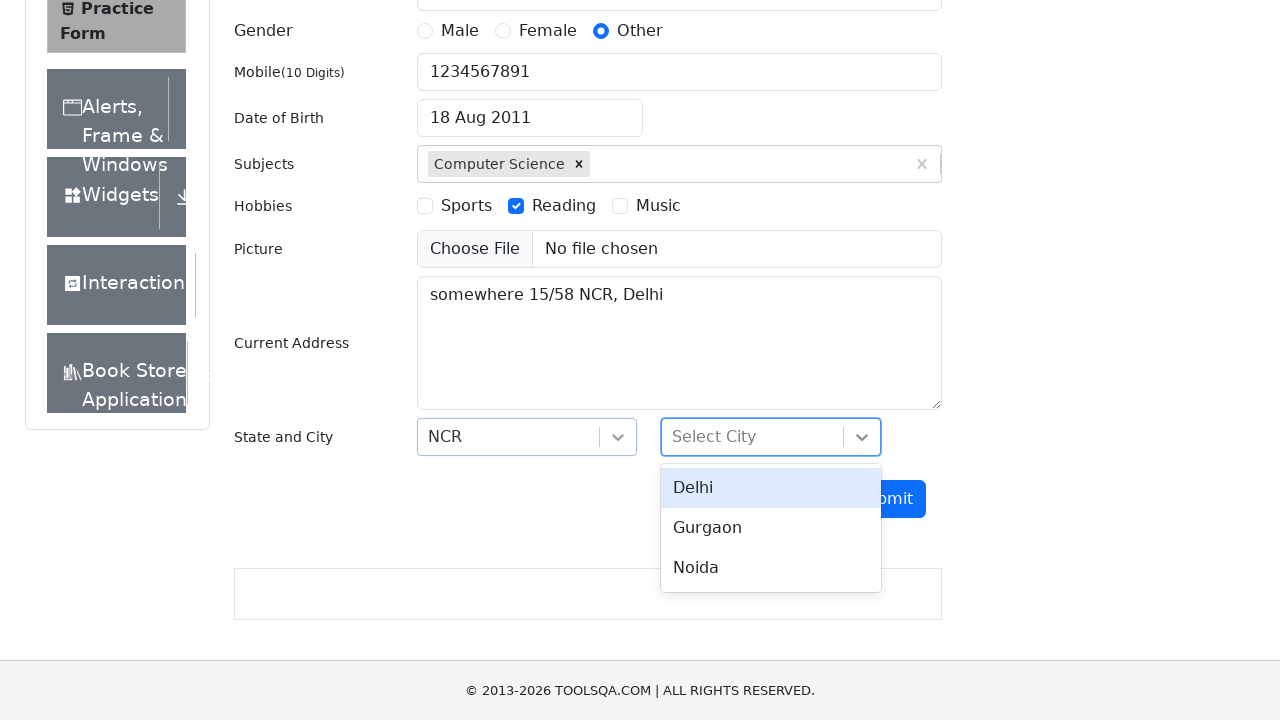

Selected 'Delhi' from city dropdown at (771, 488) on #react-select-4-option-0
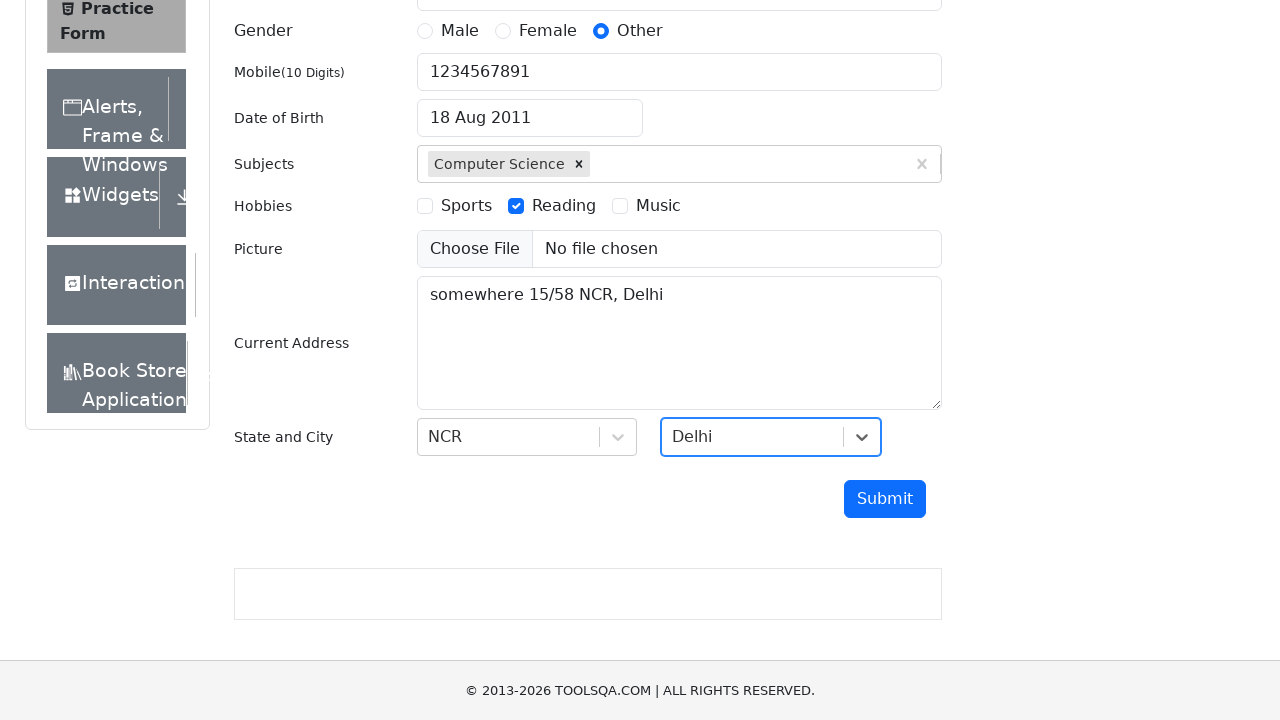

Clicked submit button to submit the practice form at (885, 499) on #submit
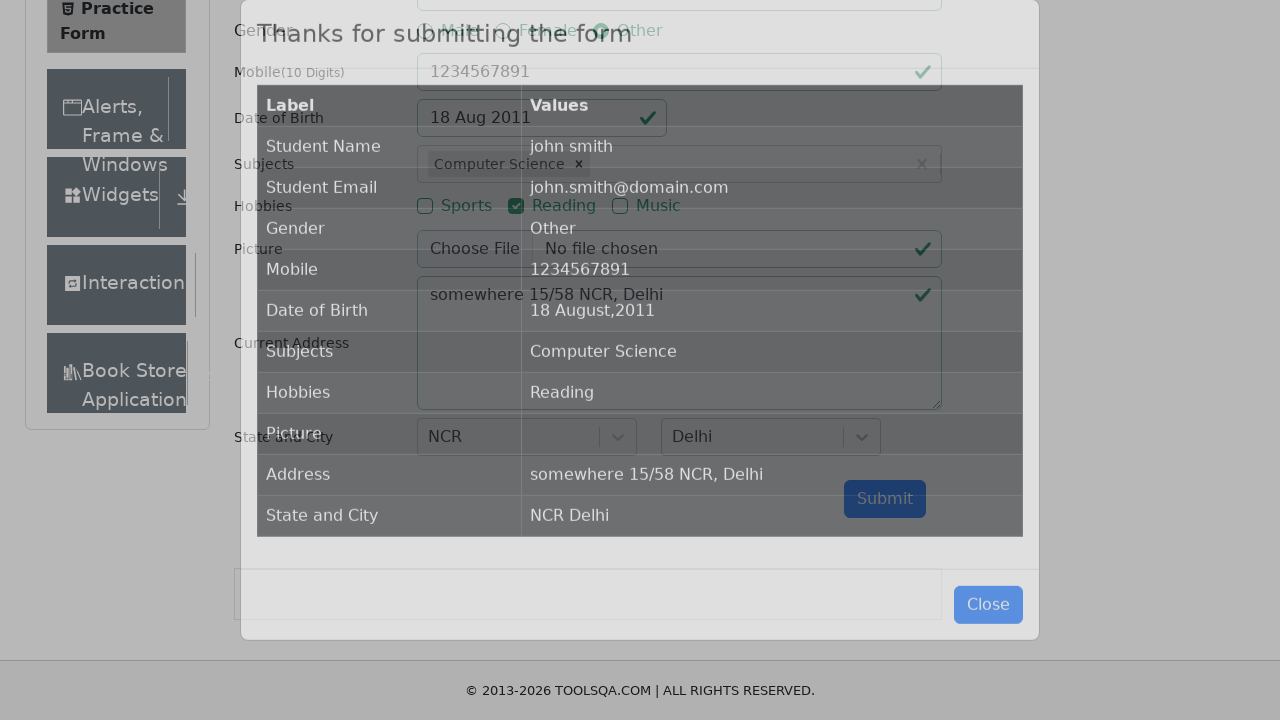

Submission confirmation modal appeared
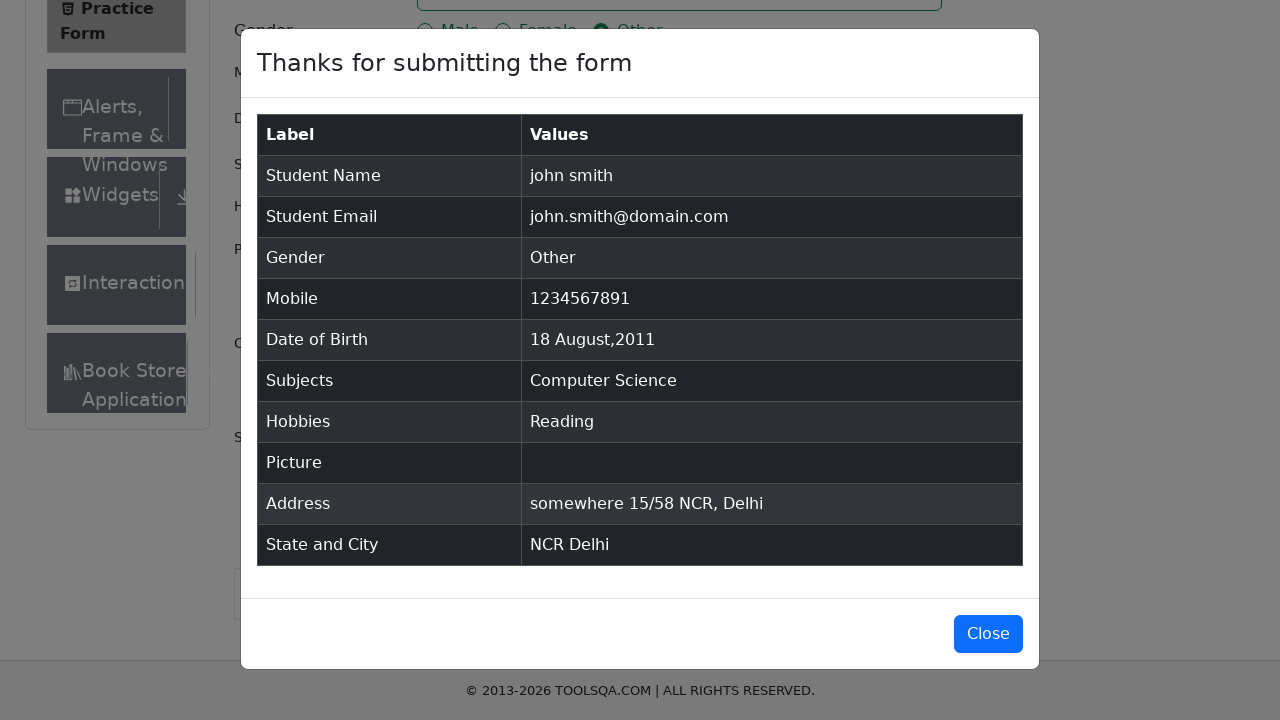

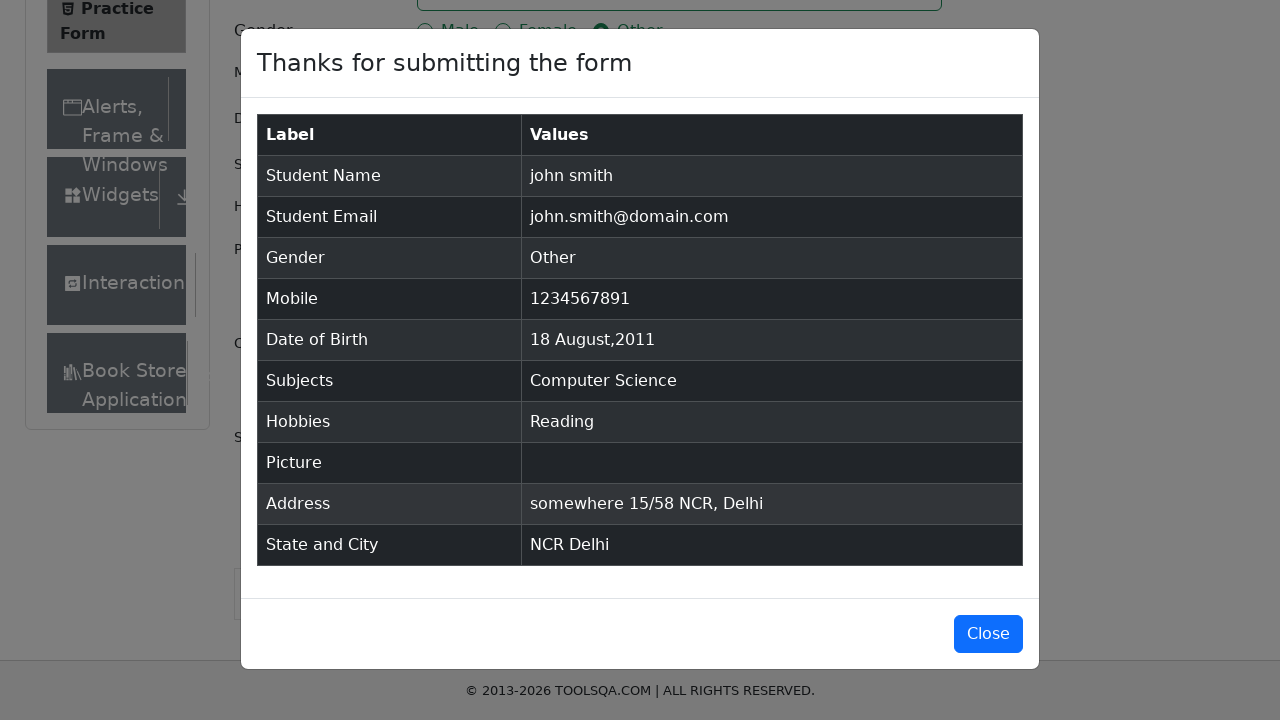